Tests basic browser commands by navigating to daringfireball.net, retrieving page title, URL, and page source information, then refreshing the page

Starting URL: http://daringfireball.net/

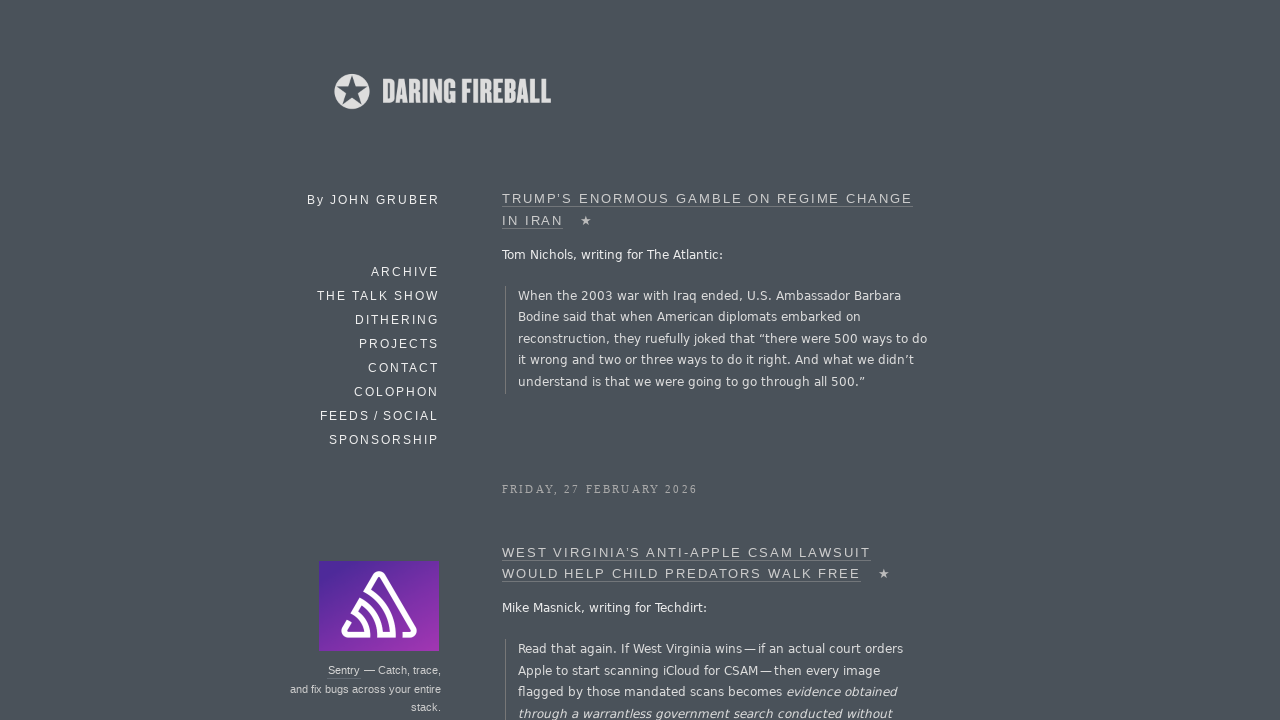

Retrieved page title
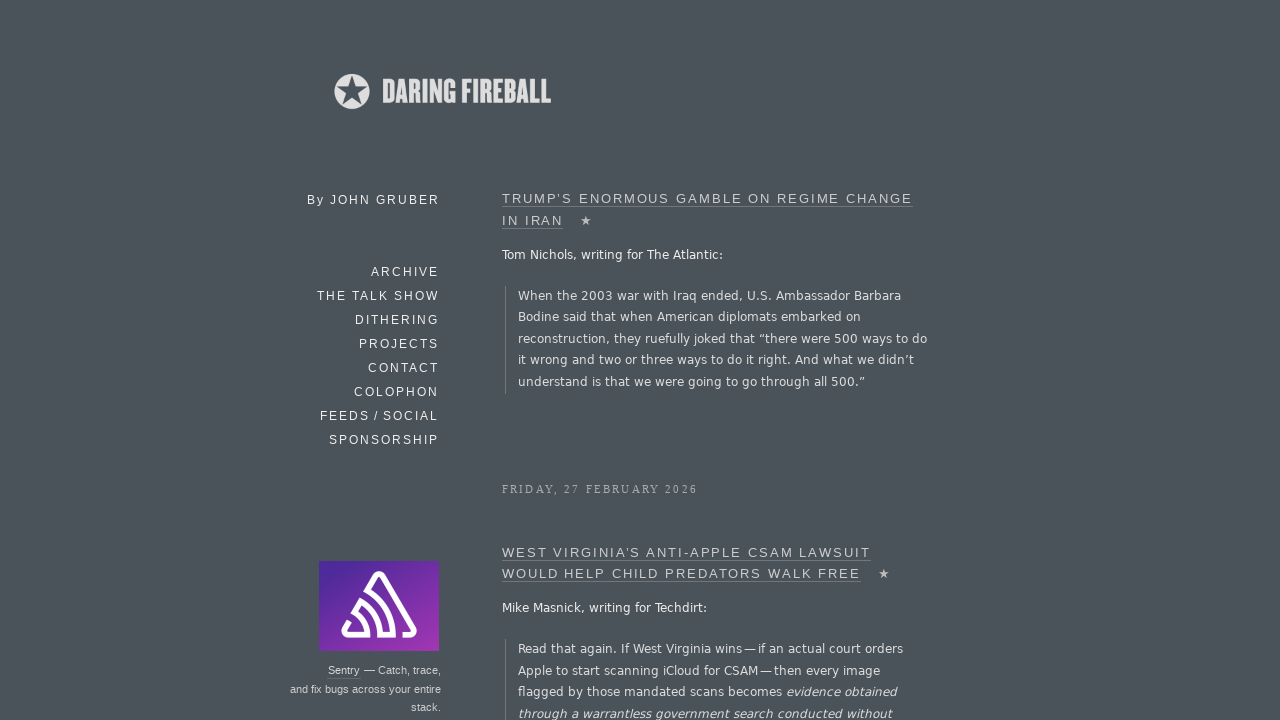

Calculated title length
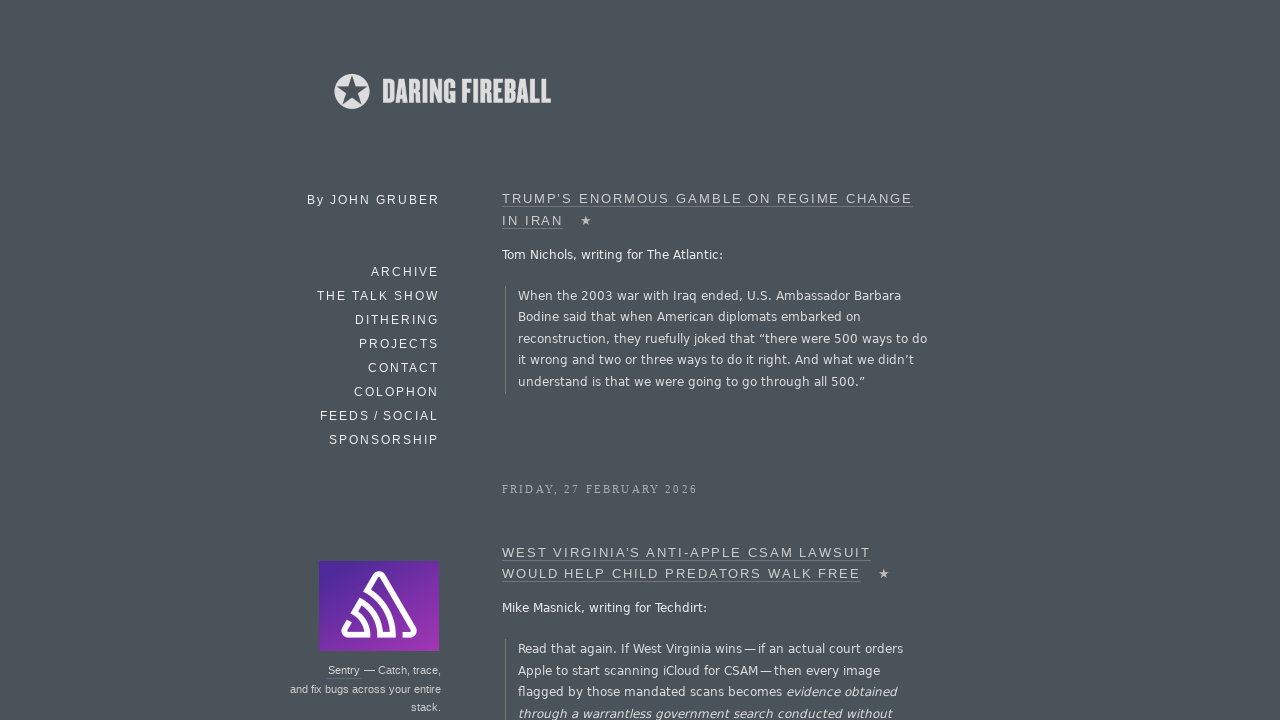

Retrieved current URL
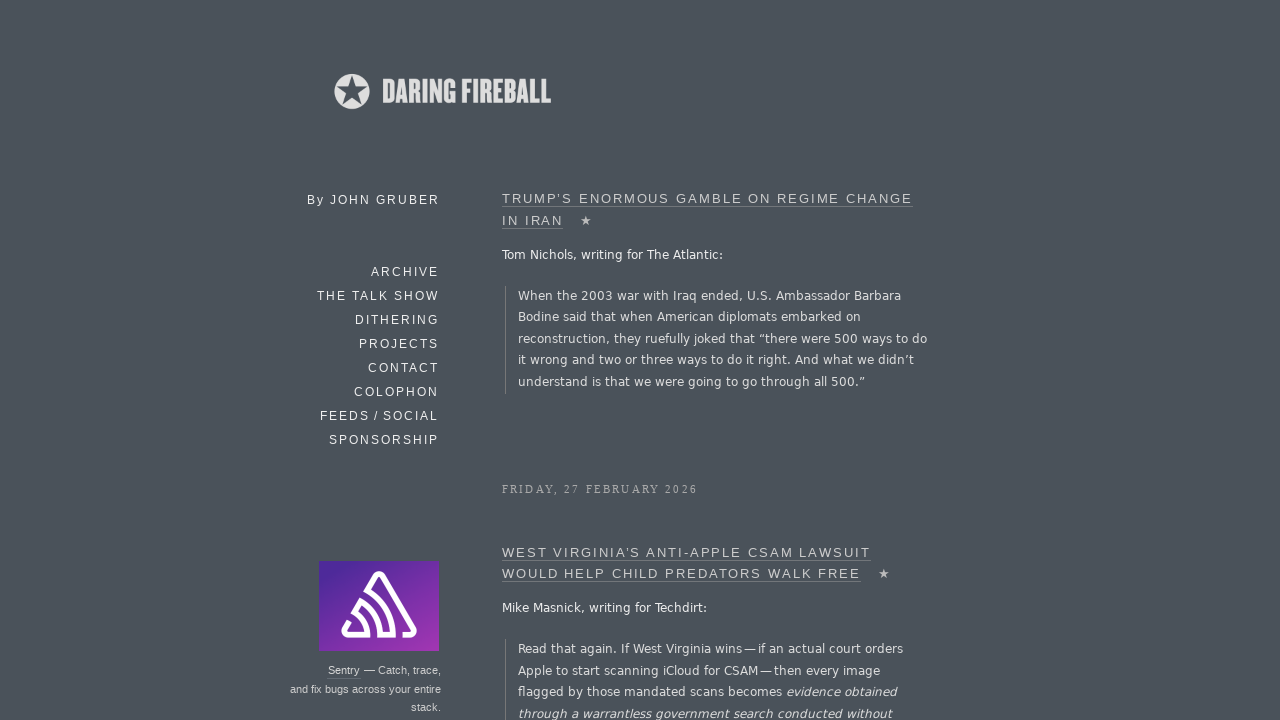

Calculated URL length
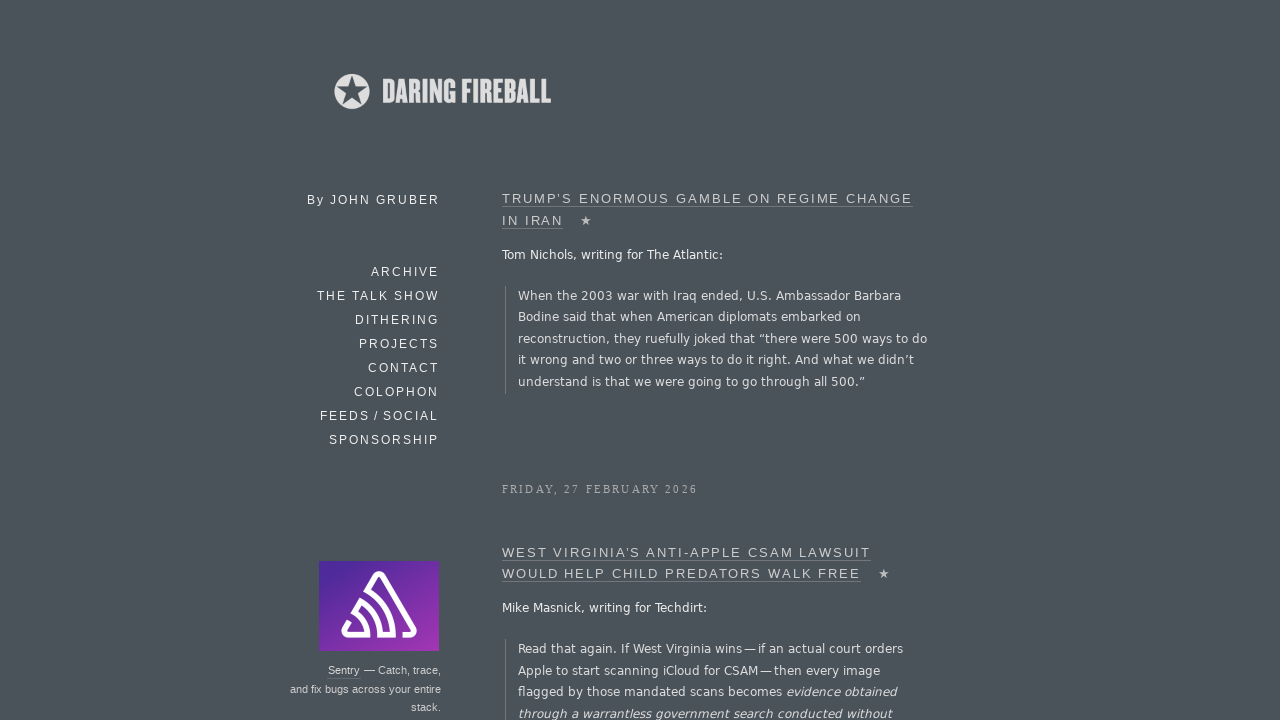

Refreshed the page
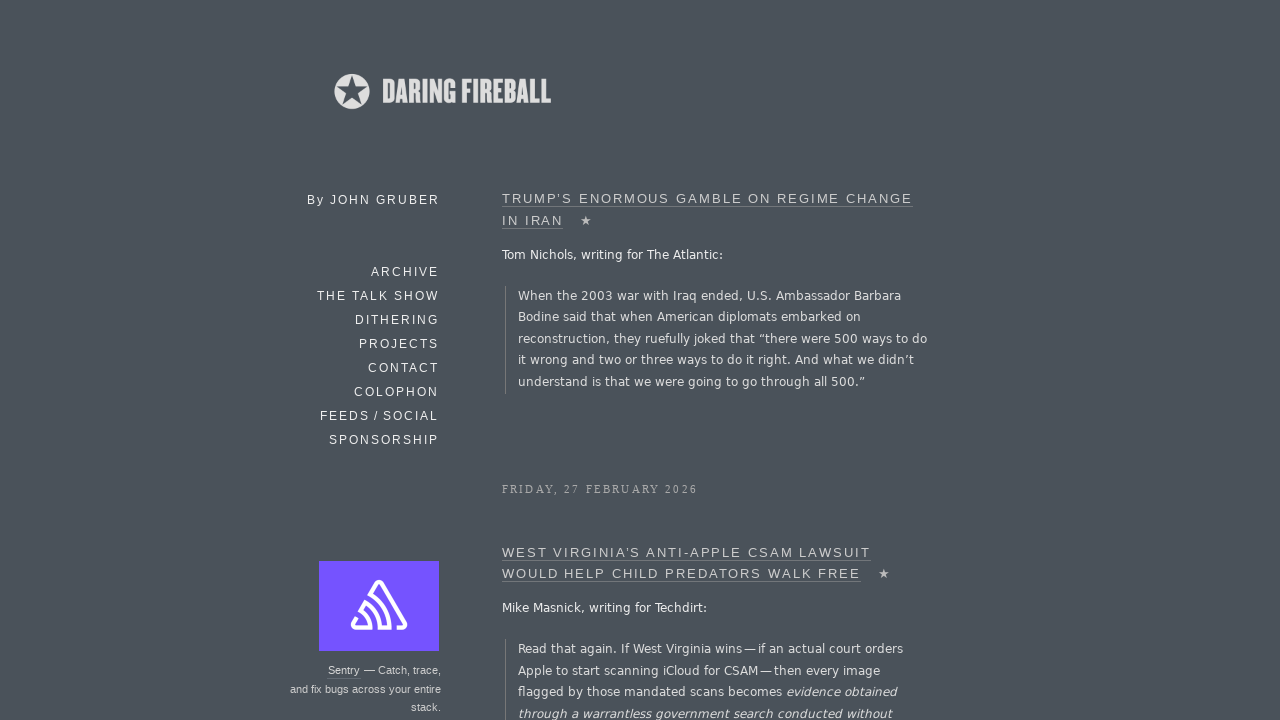

Retrieved page source content
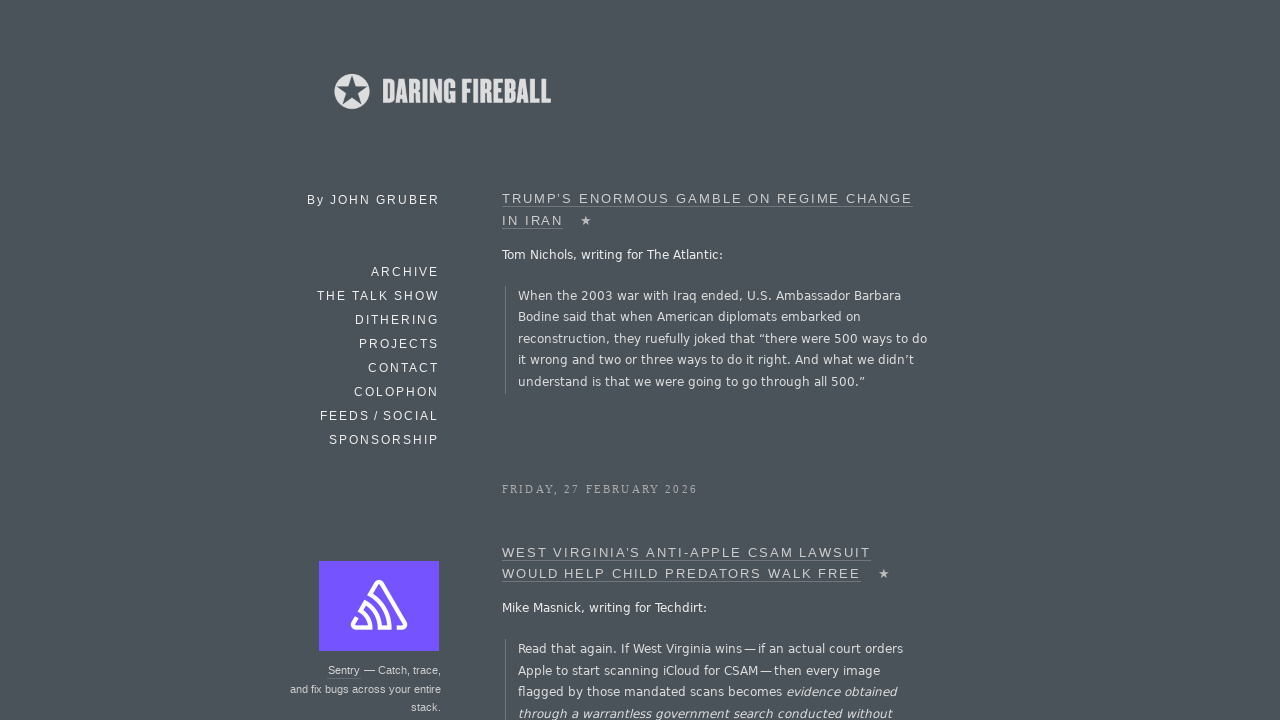

Calculated page source length
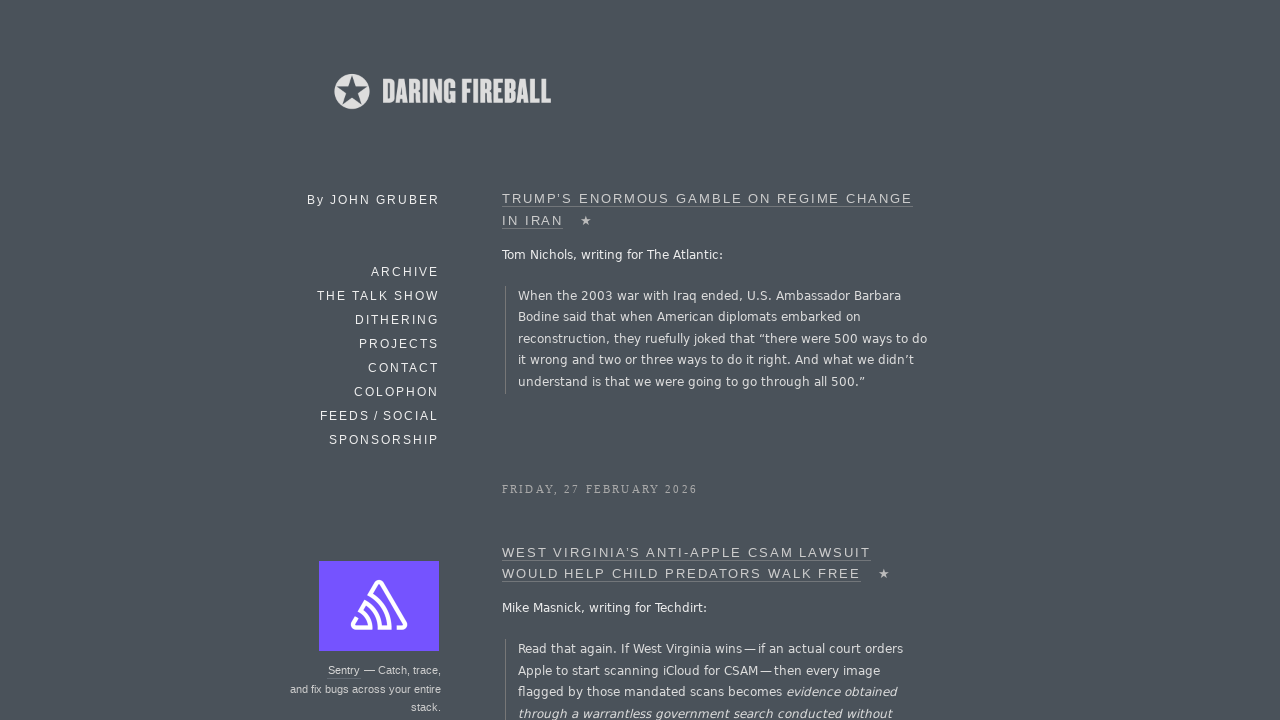

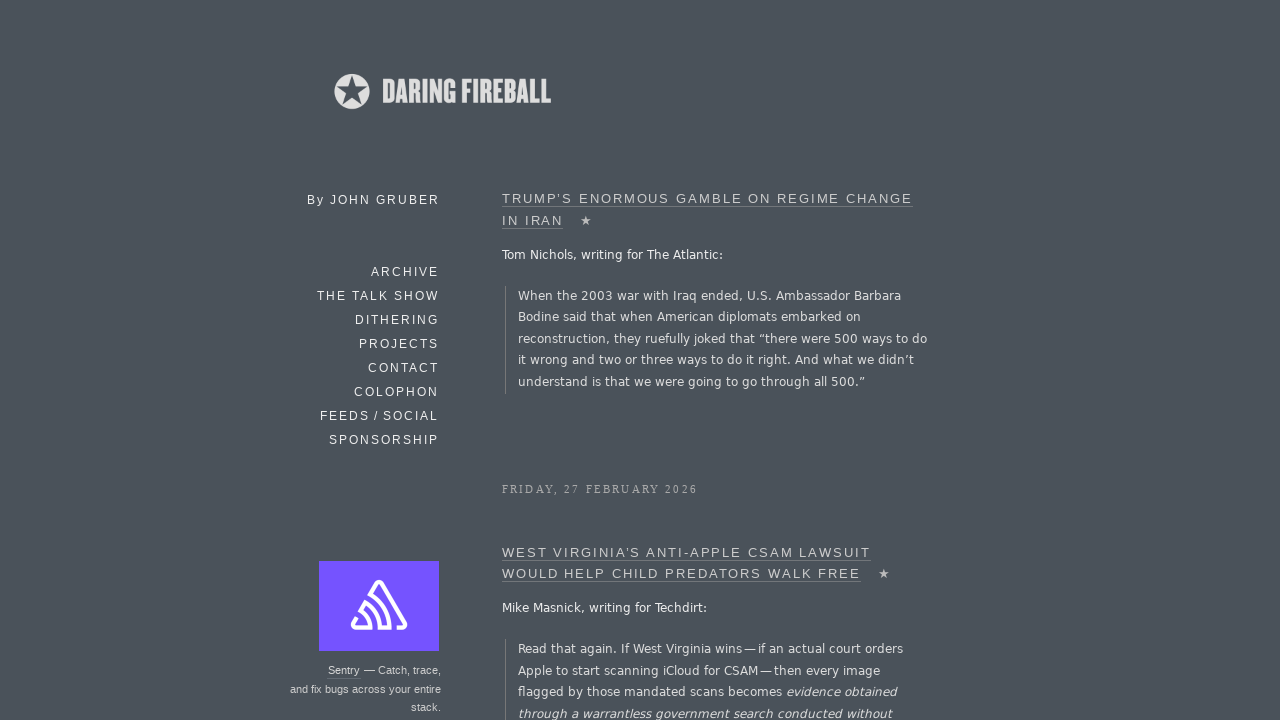